Tests browser window handling by opening new tabs and windows, switching between them, and verifying content in each window

Starting URL: https://demoqa.com/browser-windows

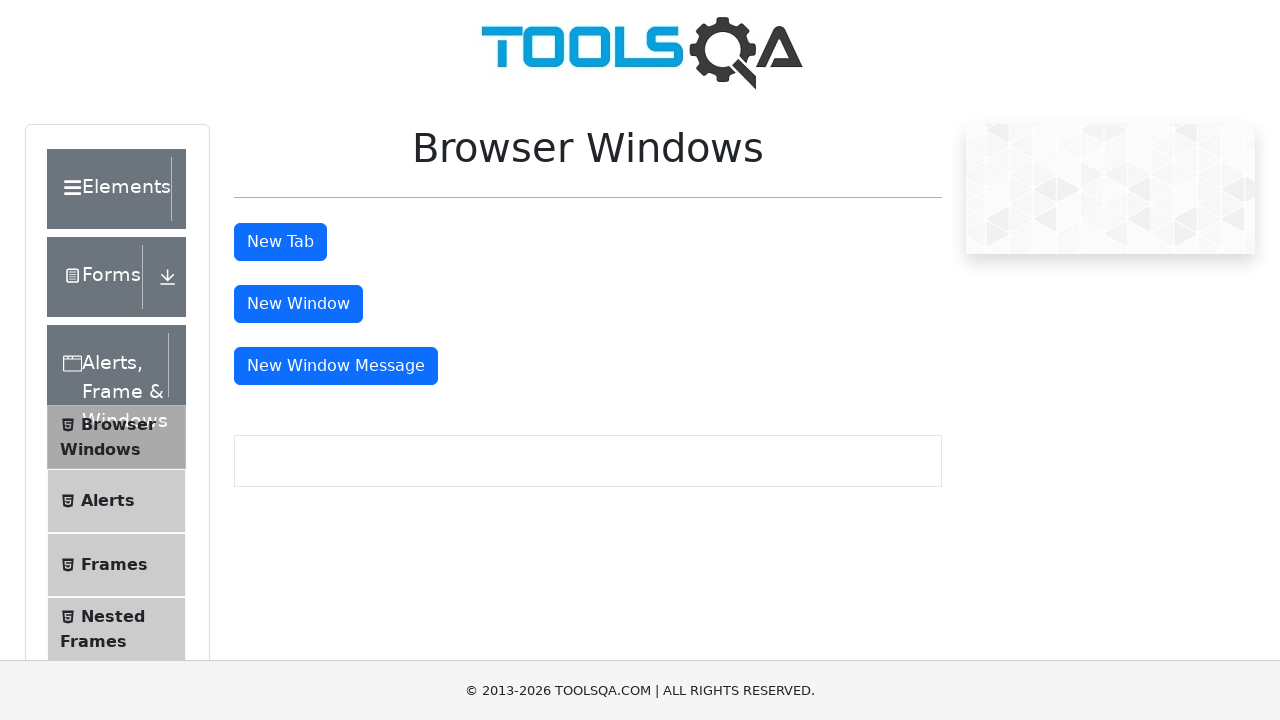

Clicked button to open new tab at (280, 242) on #tabButton
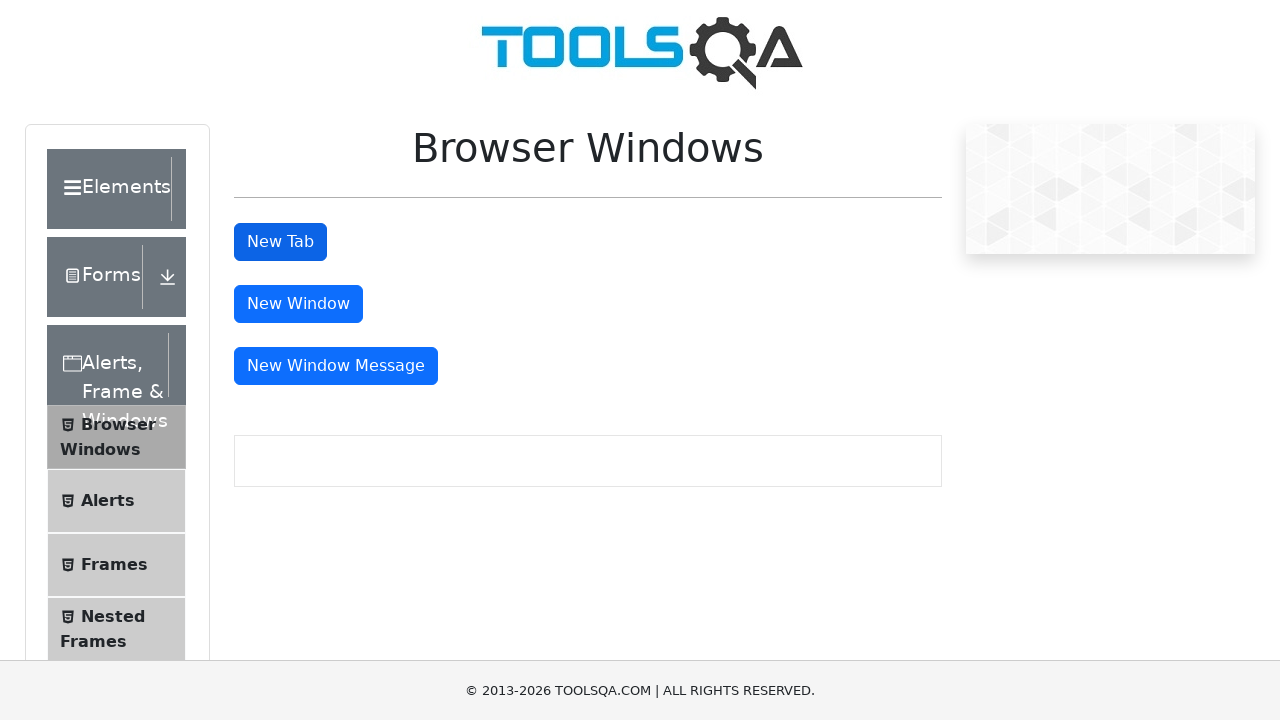

Retrieved all page/tab contexts
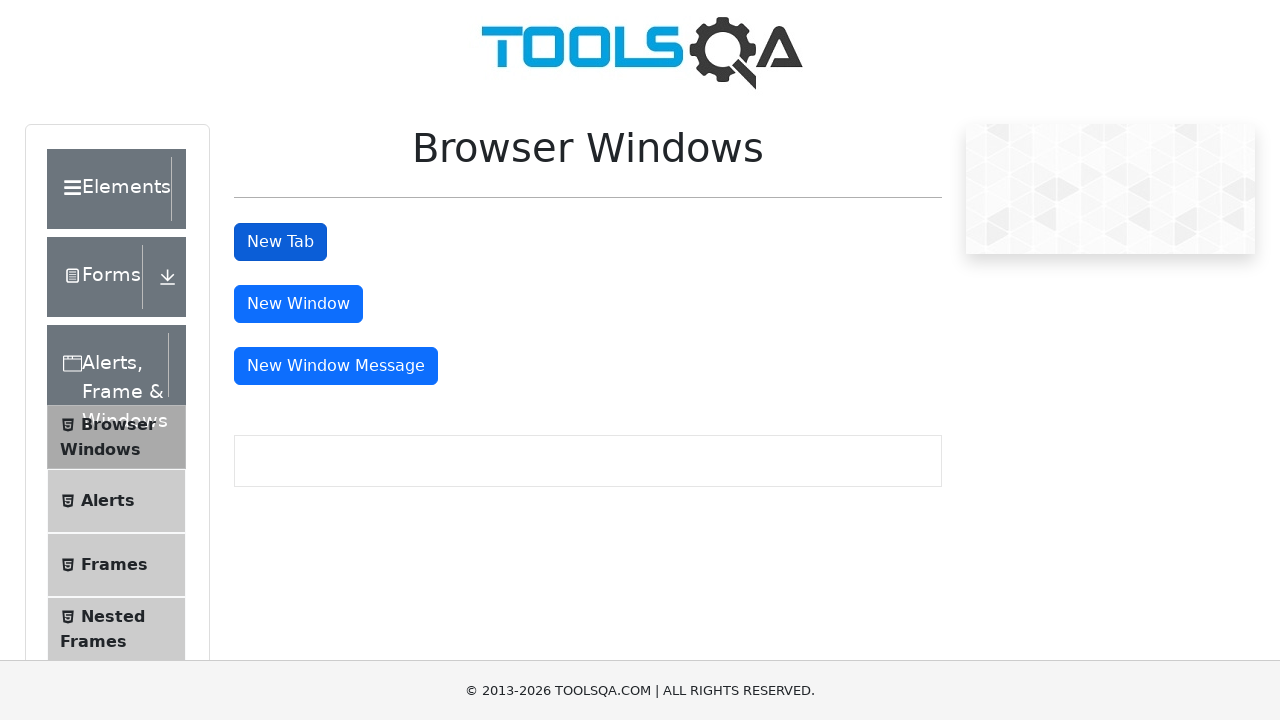

Switched to new tab
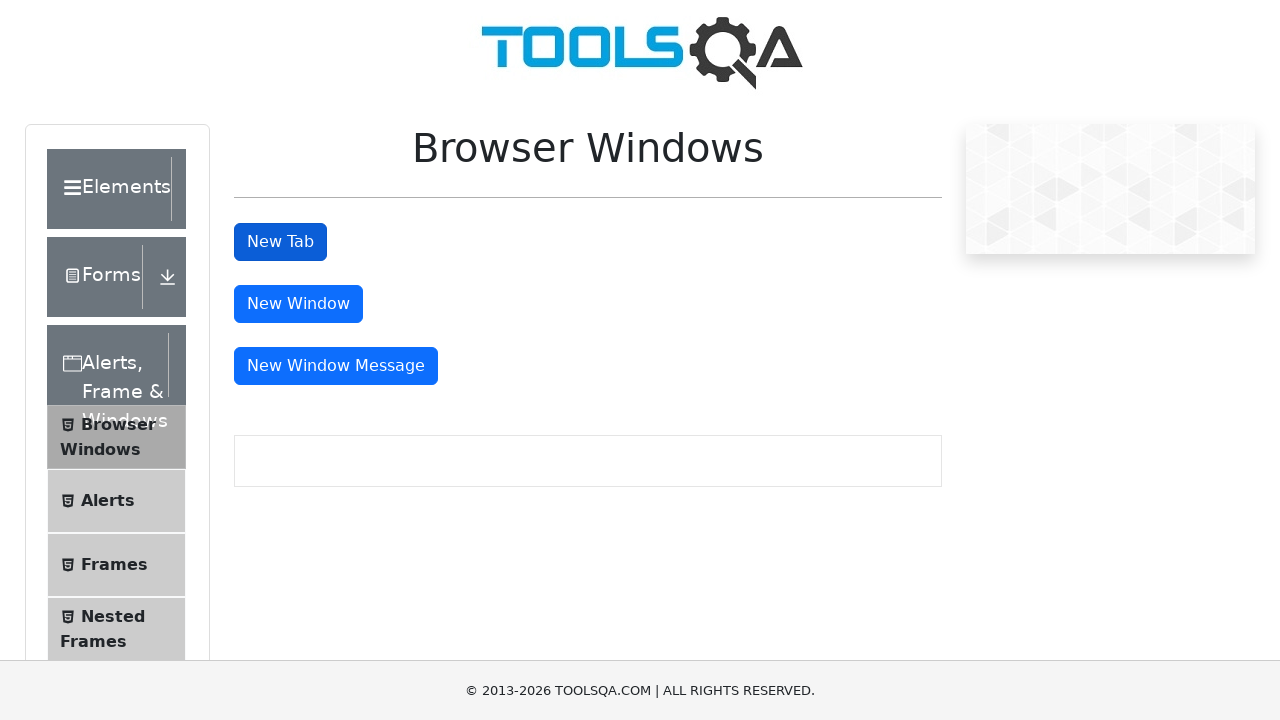

Waited for sample heading element to load in new tab
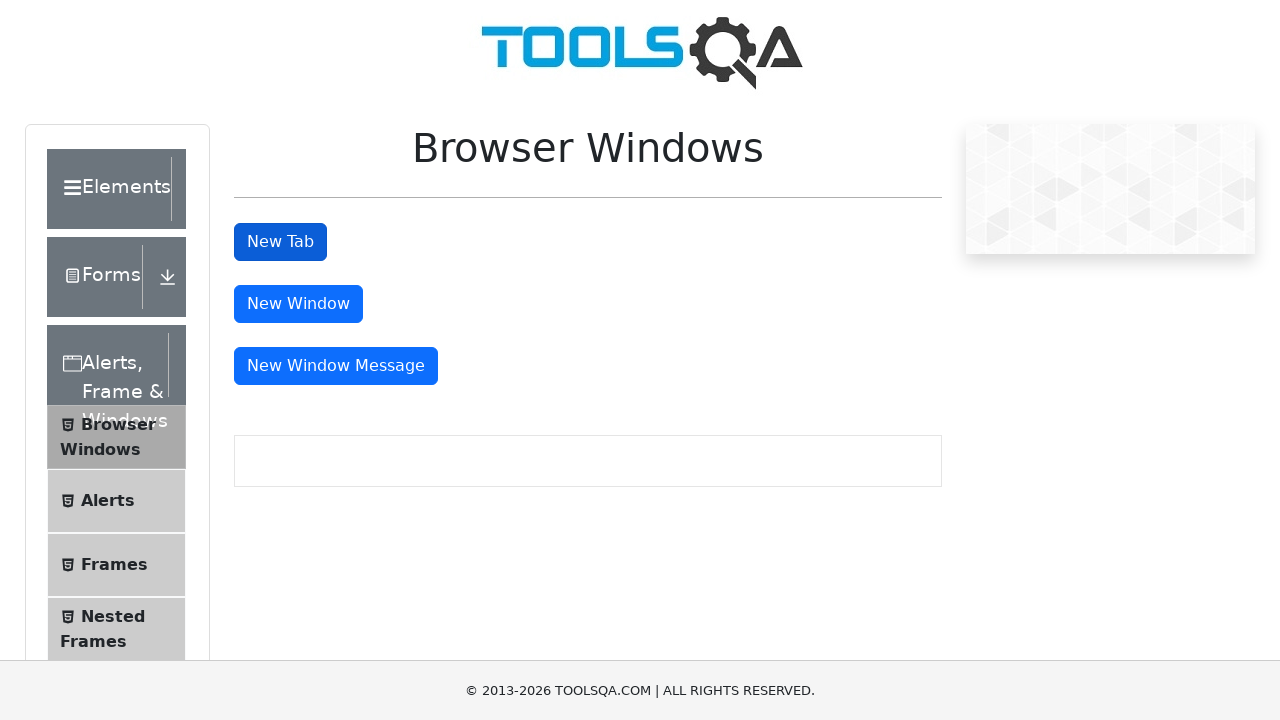

Retrieved heading text from new tab: 'This is a sample page'
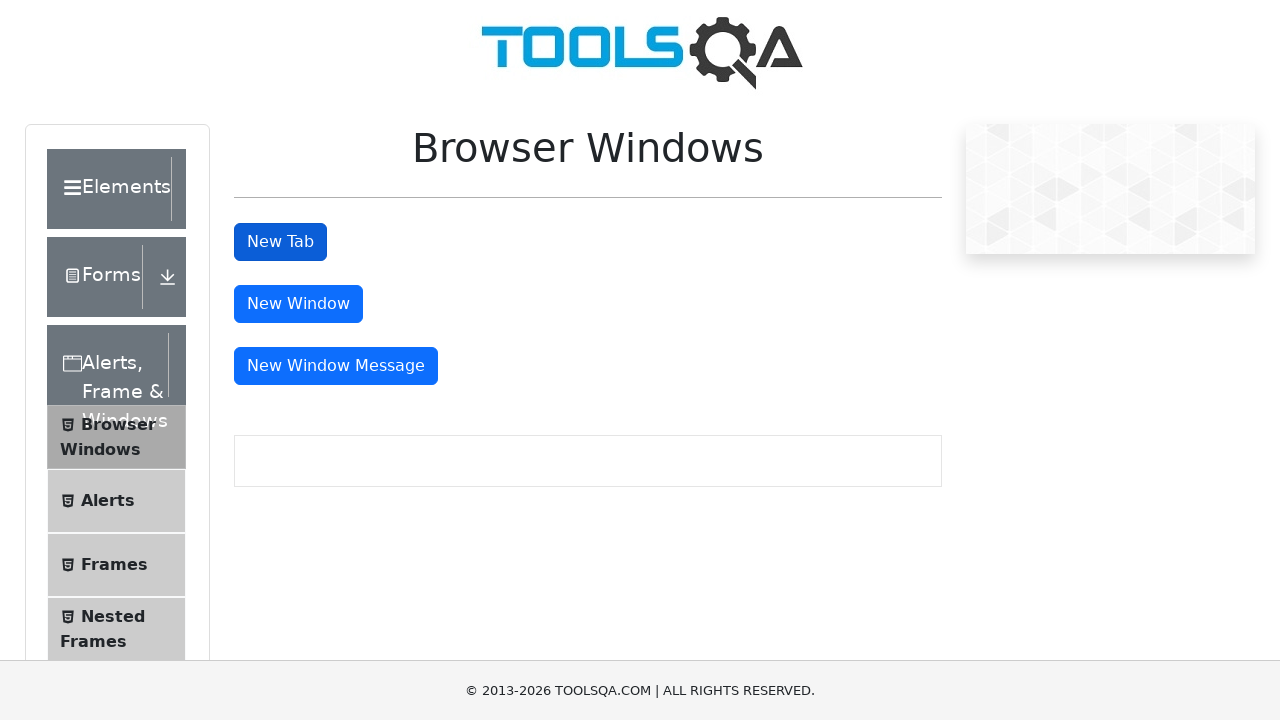

Clicked button to open new window at (298, 304) on #windowButton
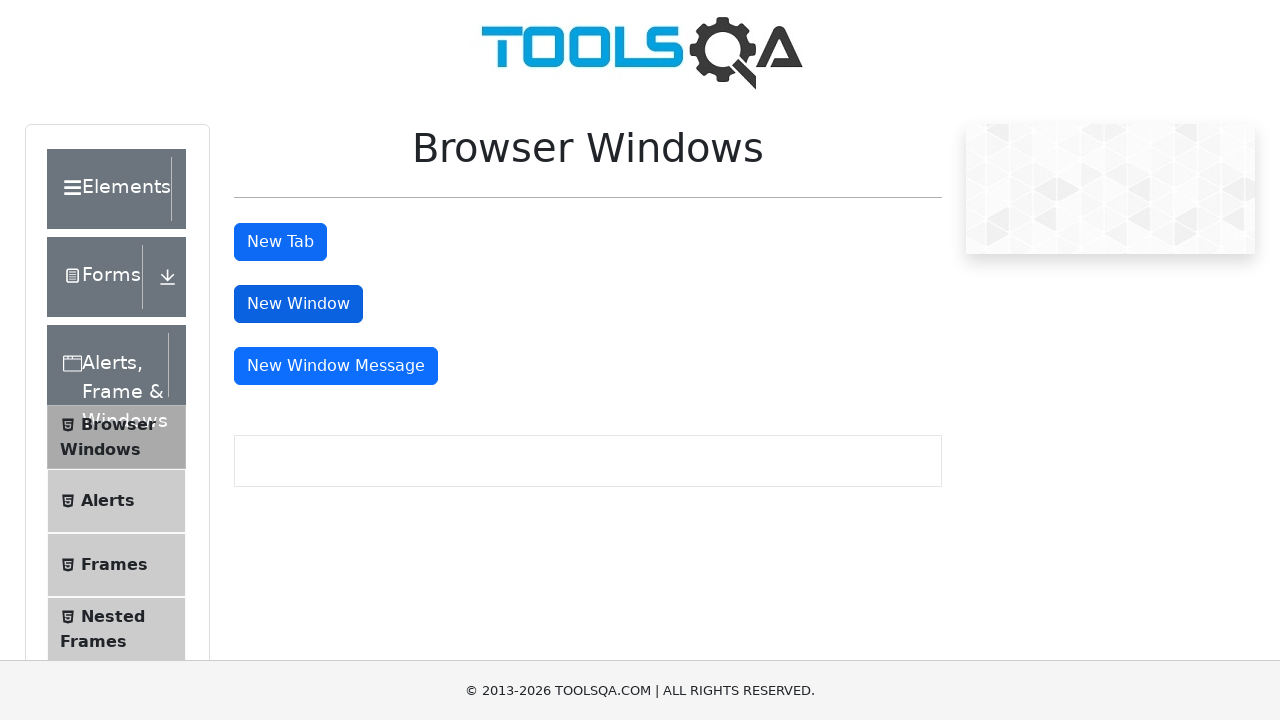

Retrieved updated list of all pages and windows
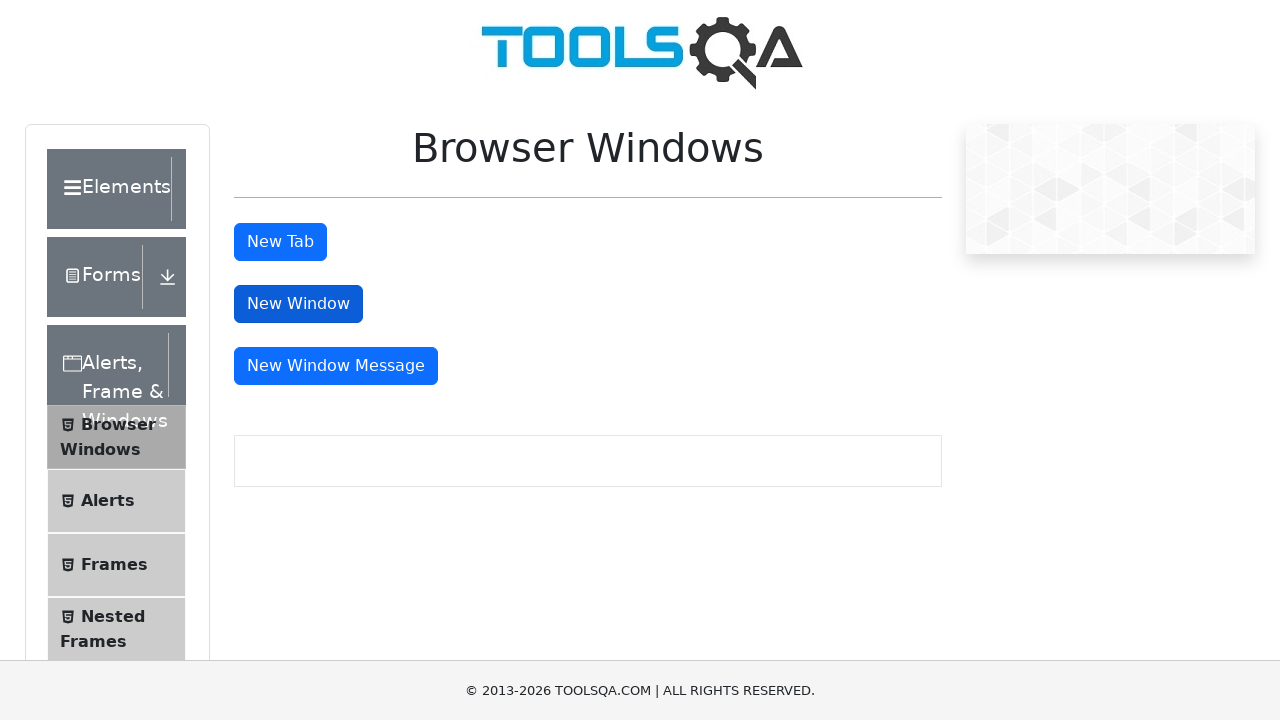

Switched to new window
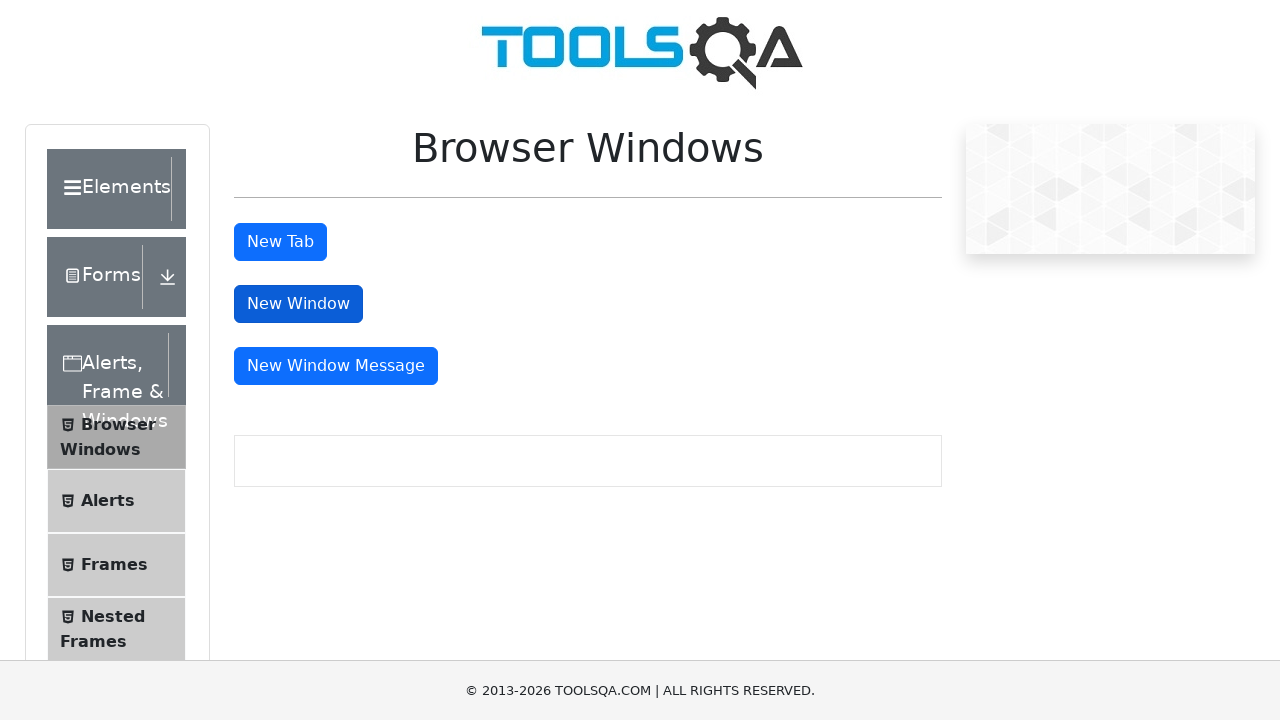

Waited for sample heading element to load in new window
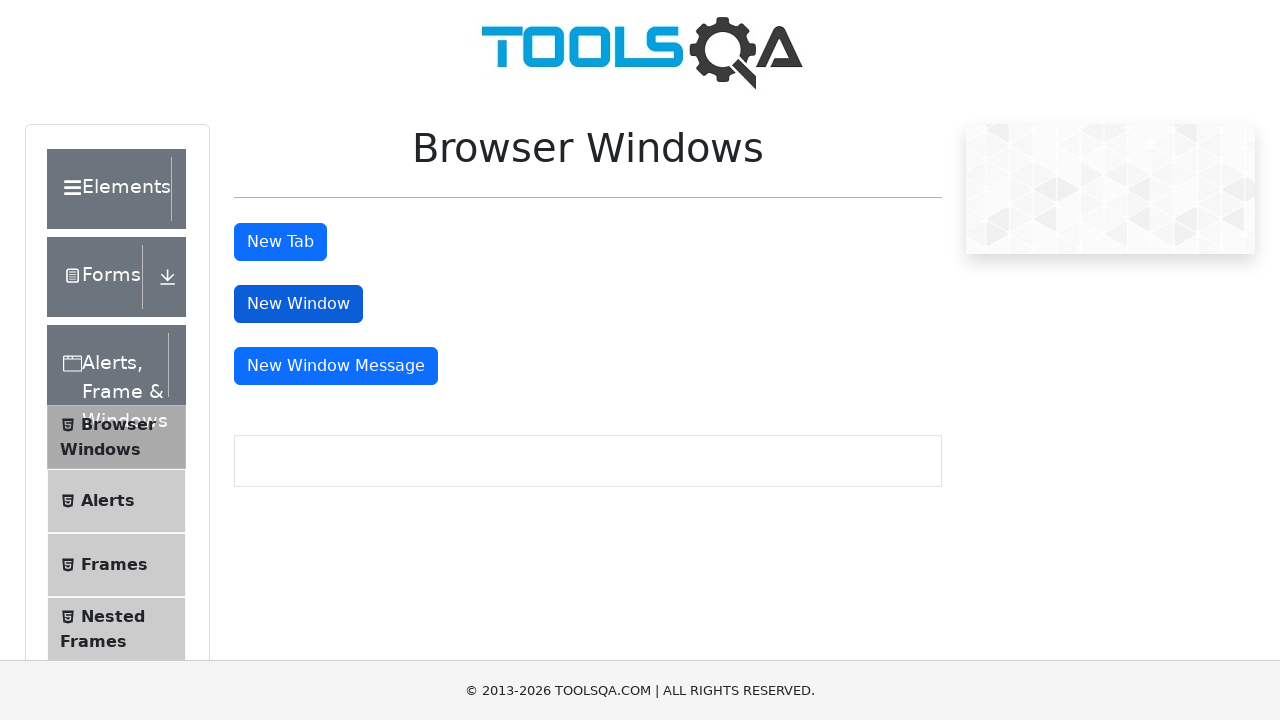

Retrieved heading text from new window: 'This is a sample page'
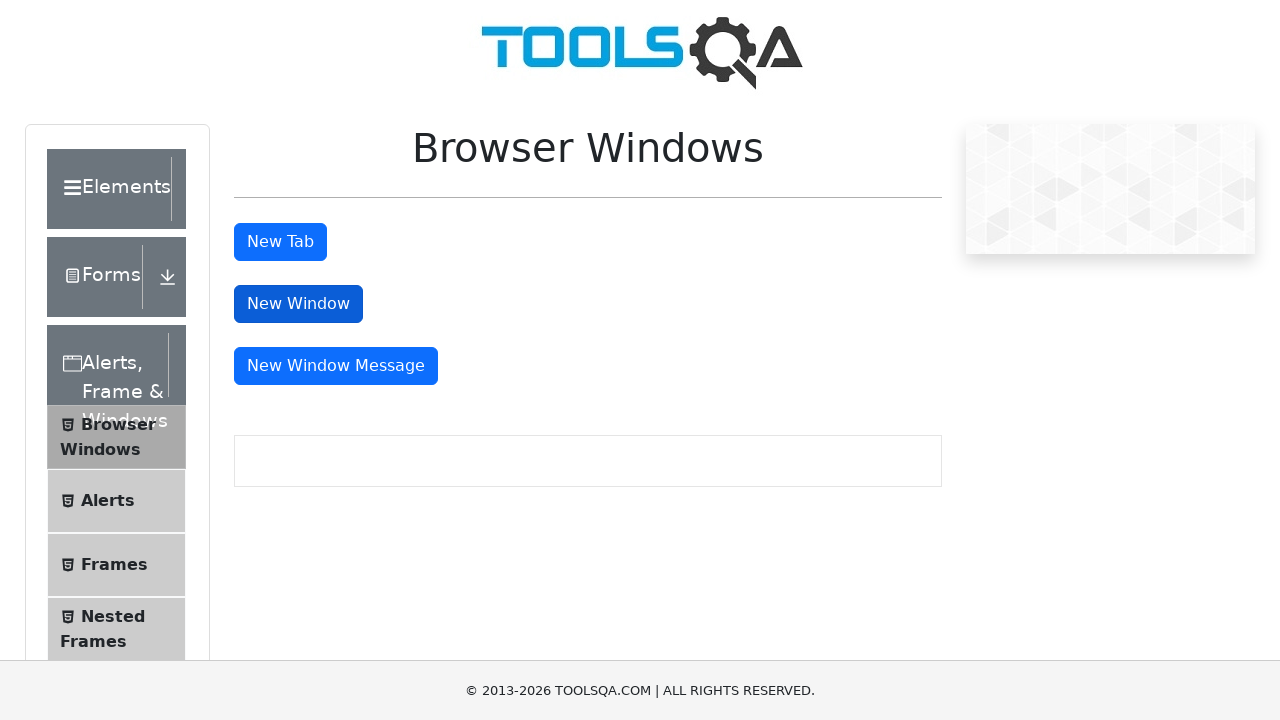

Closed new window
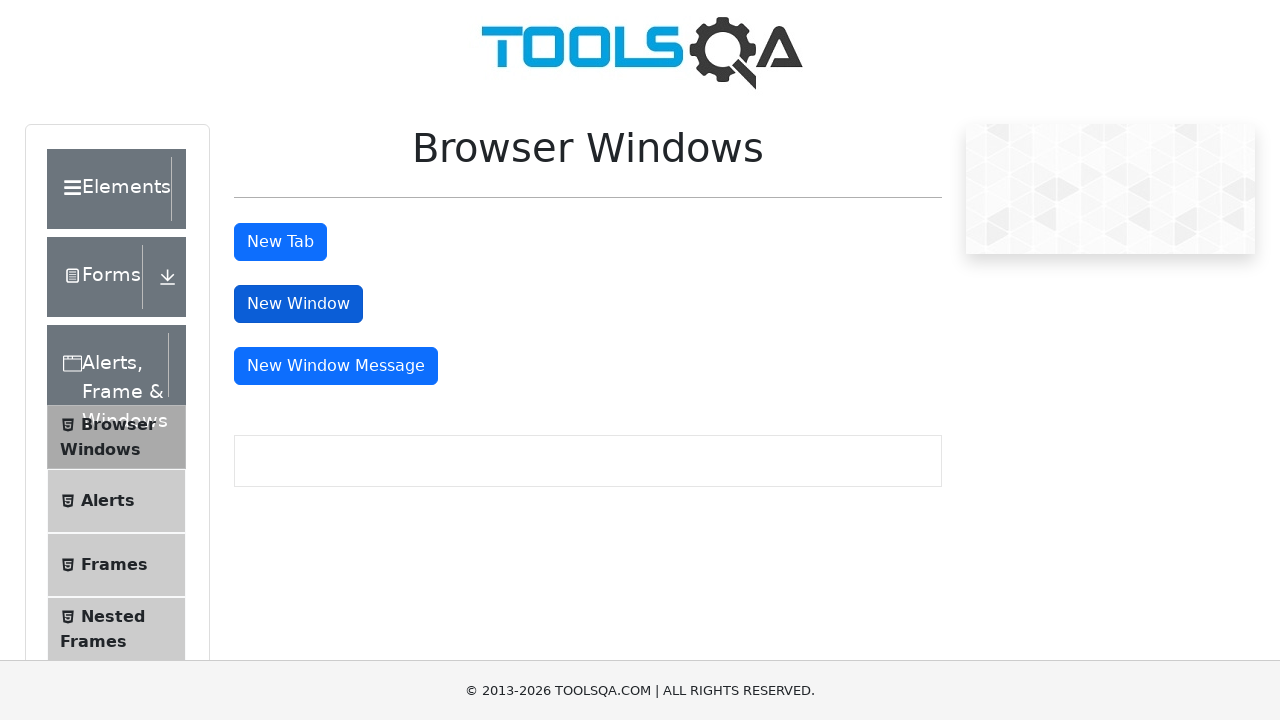

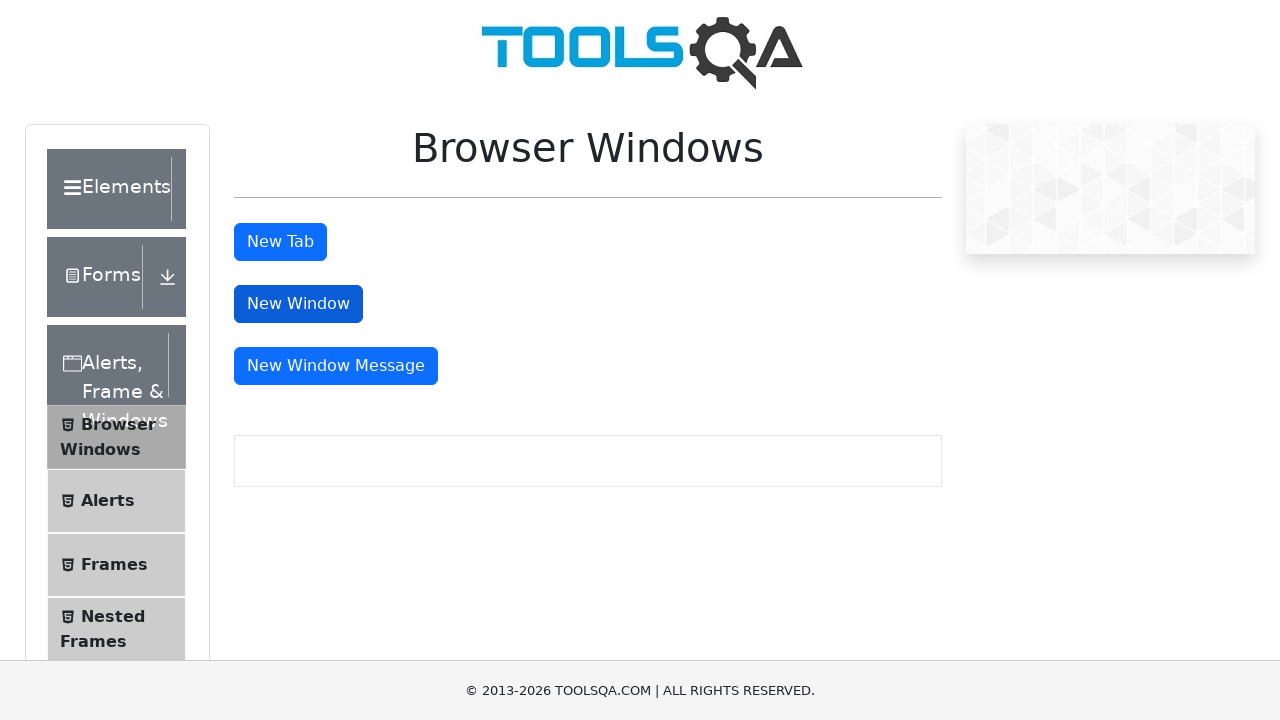